Tests the search functionality of an ecommerce site by searching for "iphone" and verifying the search results page displays correctly

Starting URL: https://ecommerce-playground.lambdatest.io/

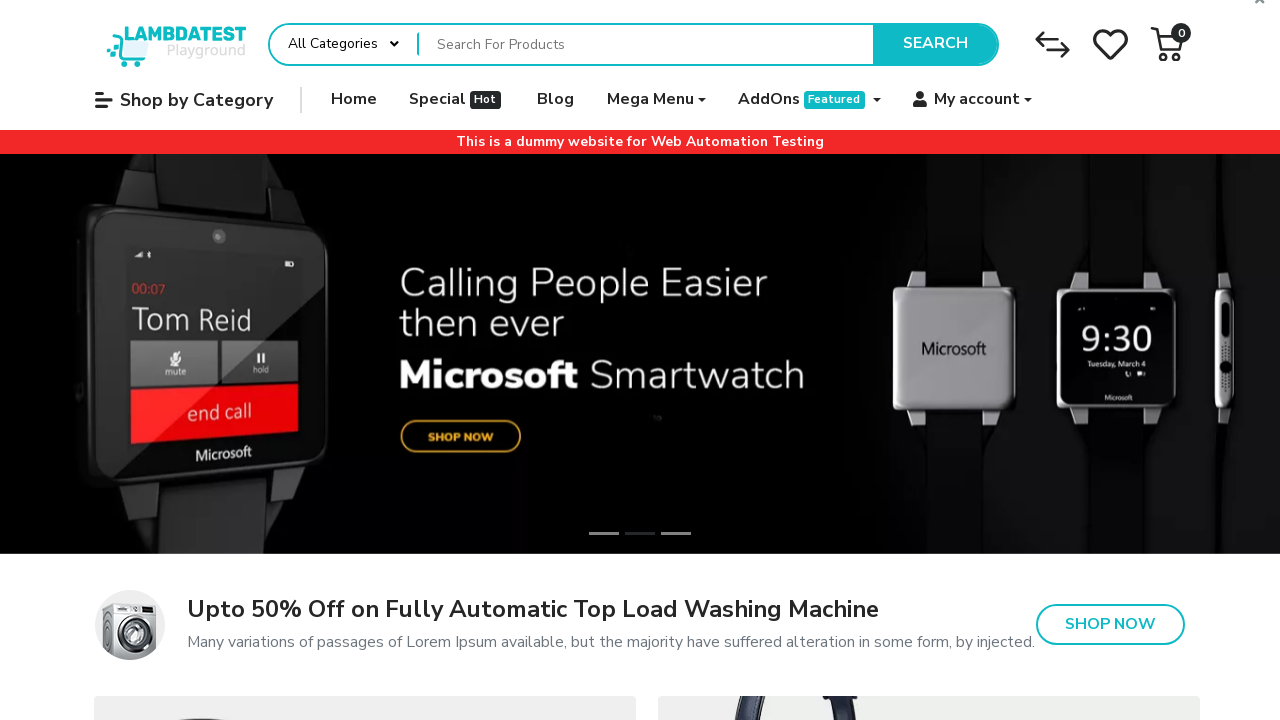

Filled search box with 'iphone' on //div[@id='entry_217822']//input[@placeholder='Search For Products']
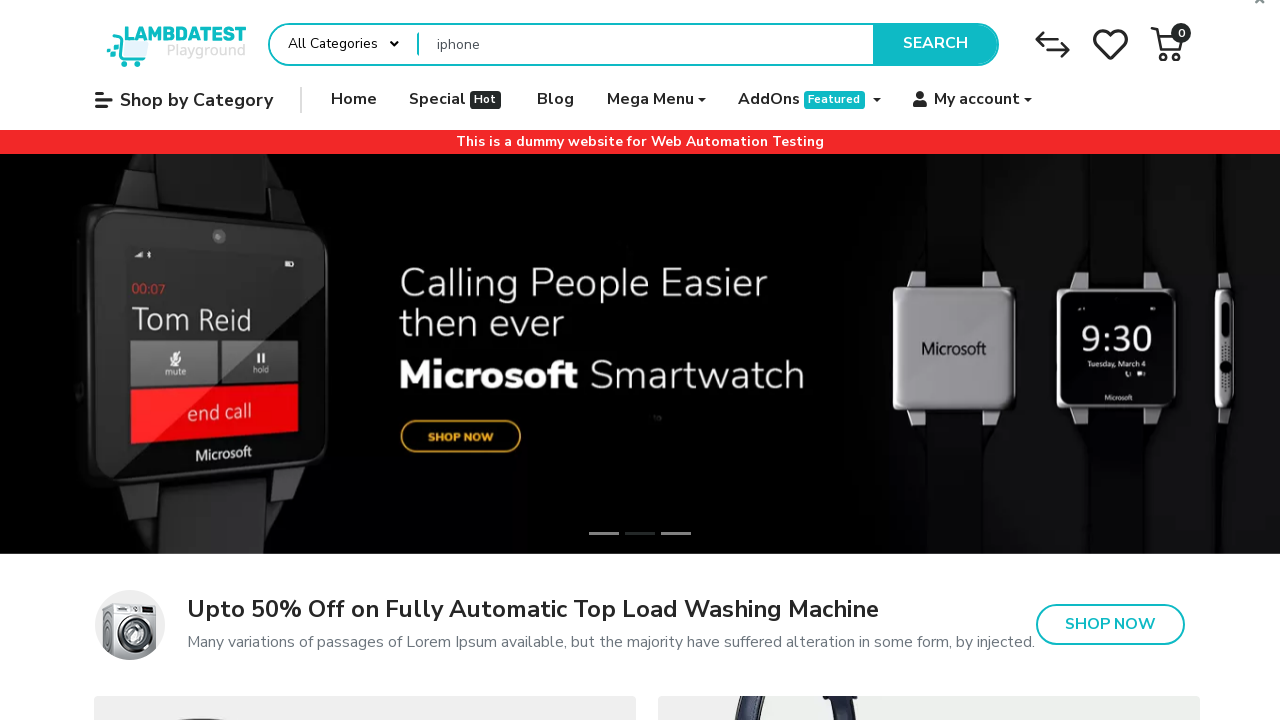

Clicked search button to search for iphone at (935, 44) on xpath=//button[normalize-space()='Search']
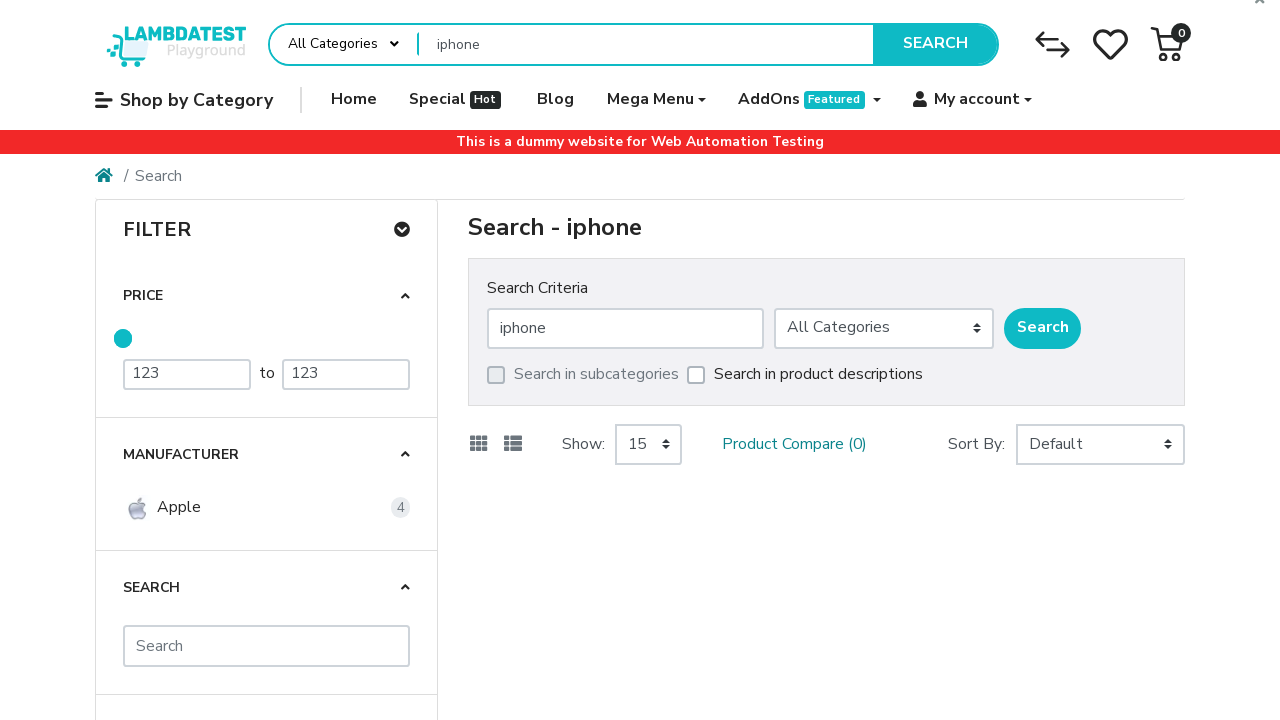

Search results page loaded
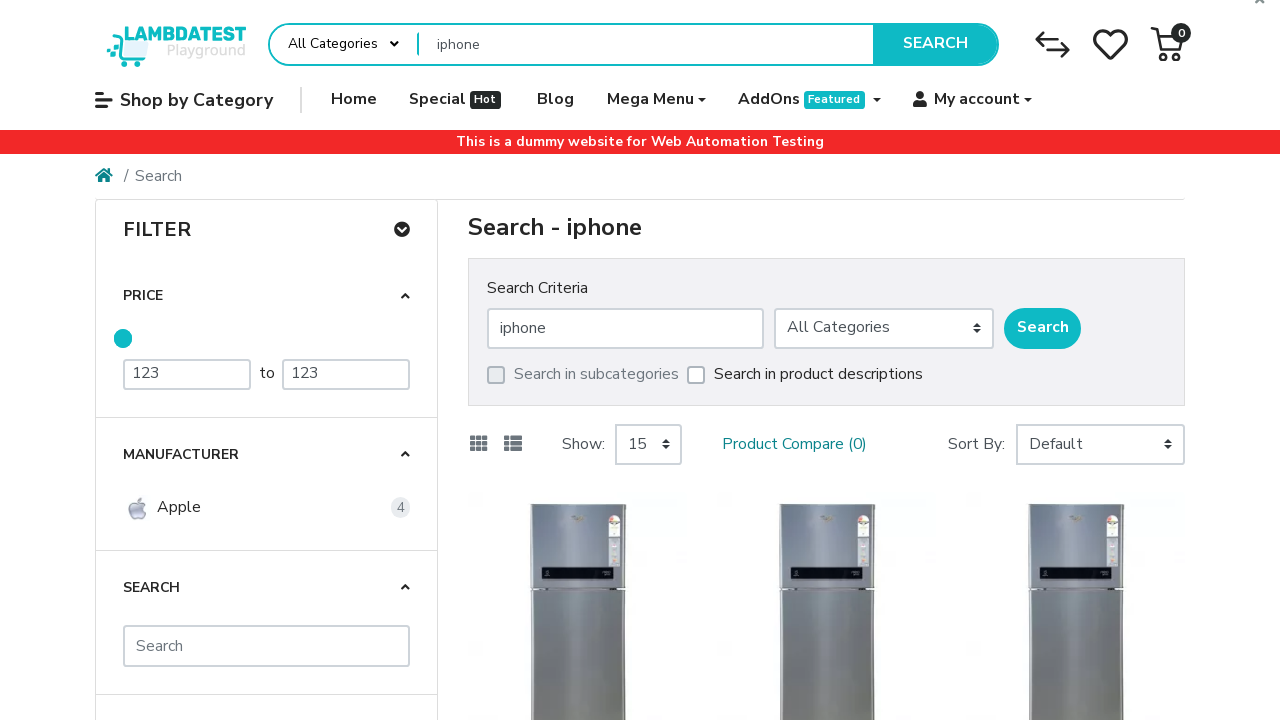

Verified search results page displays 'Search - iphone' in heading
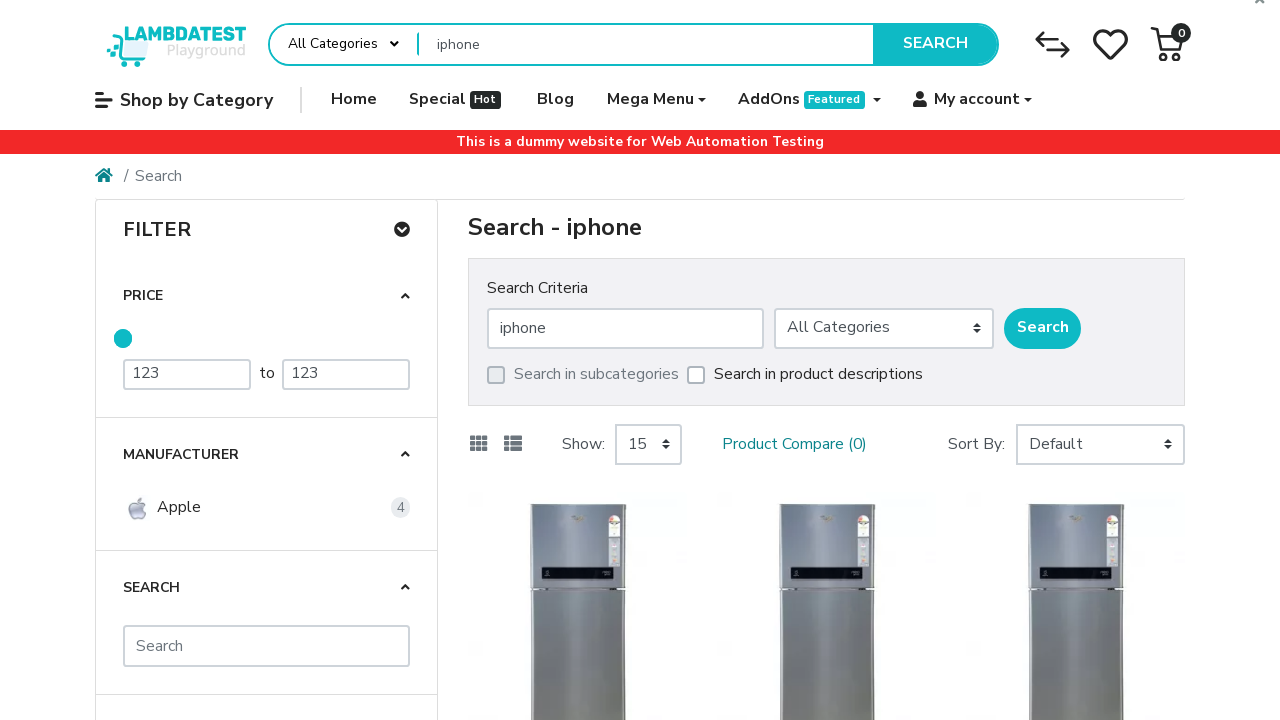

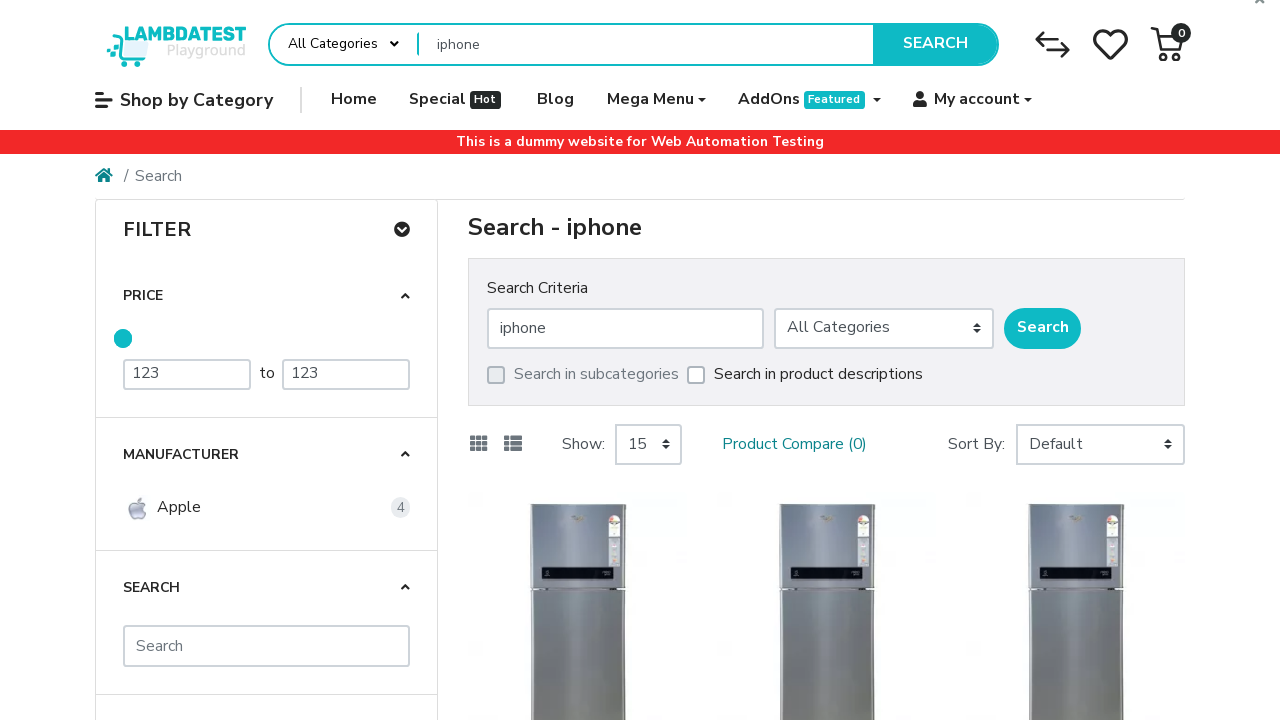